Tests valid search functionality by entering a search query for children's products and clicking the search button

Starting URL: https://www.firstcry.com/

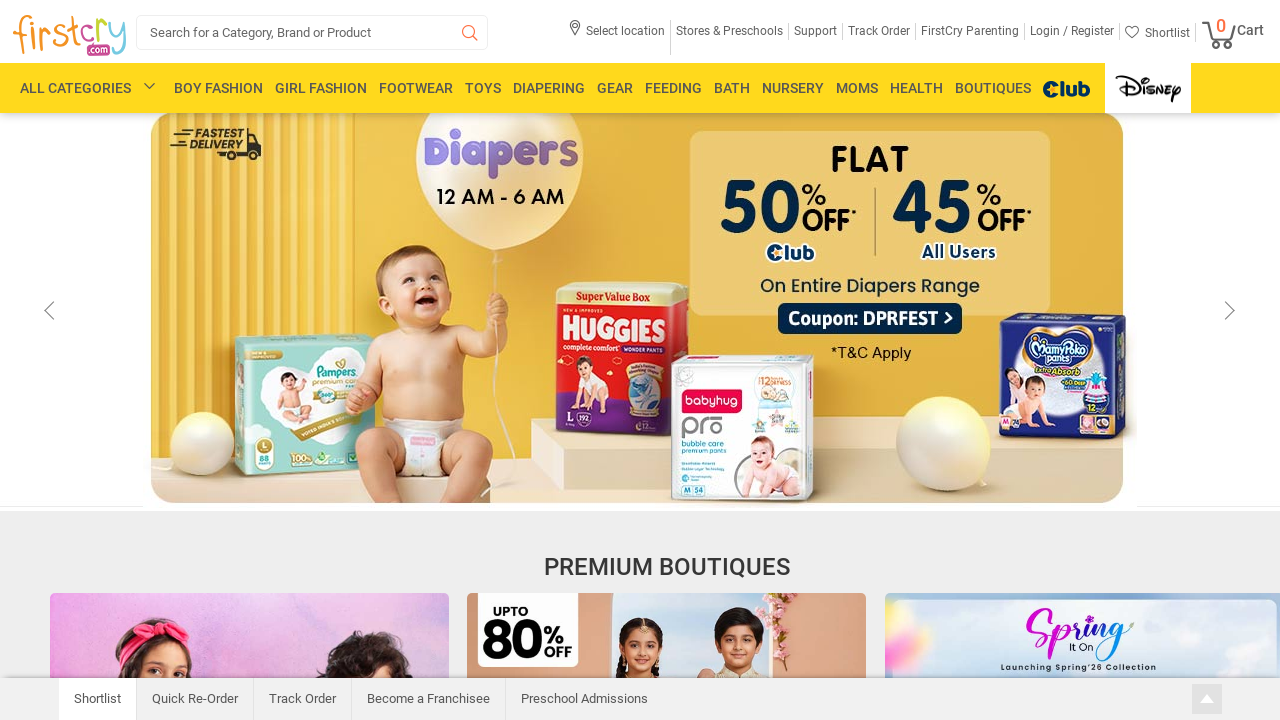

Clicked on search box at (312, 32) on input#search_box
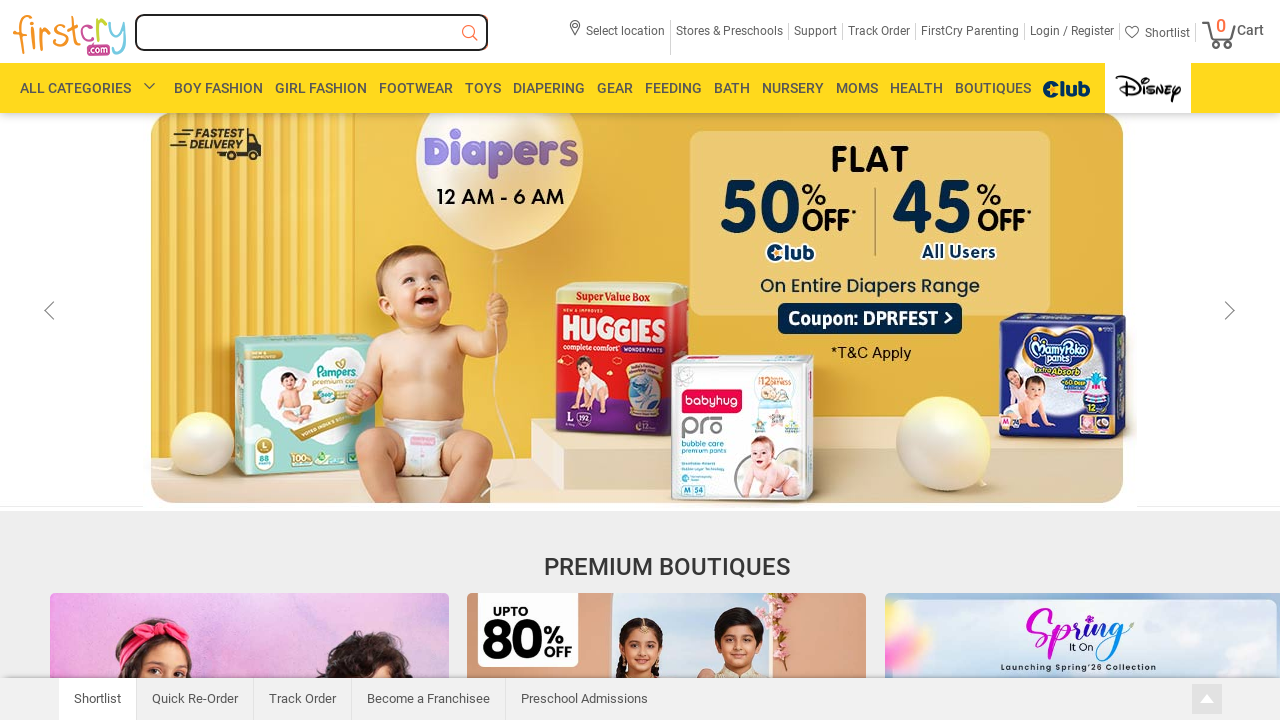

Entered search query 'baby toys' for children's products on input#search_box
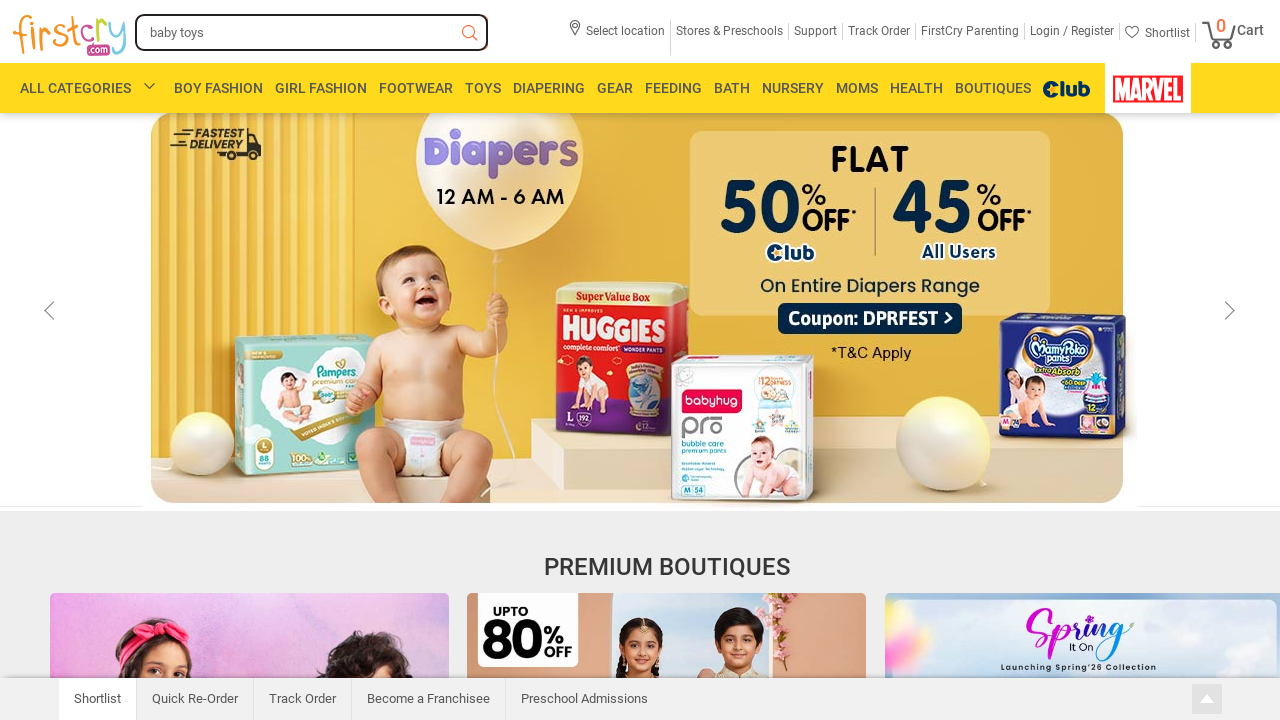

Clicked search button to execute search at (470, 34) on span.search-button
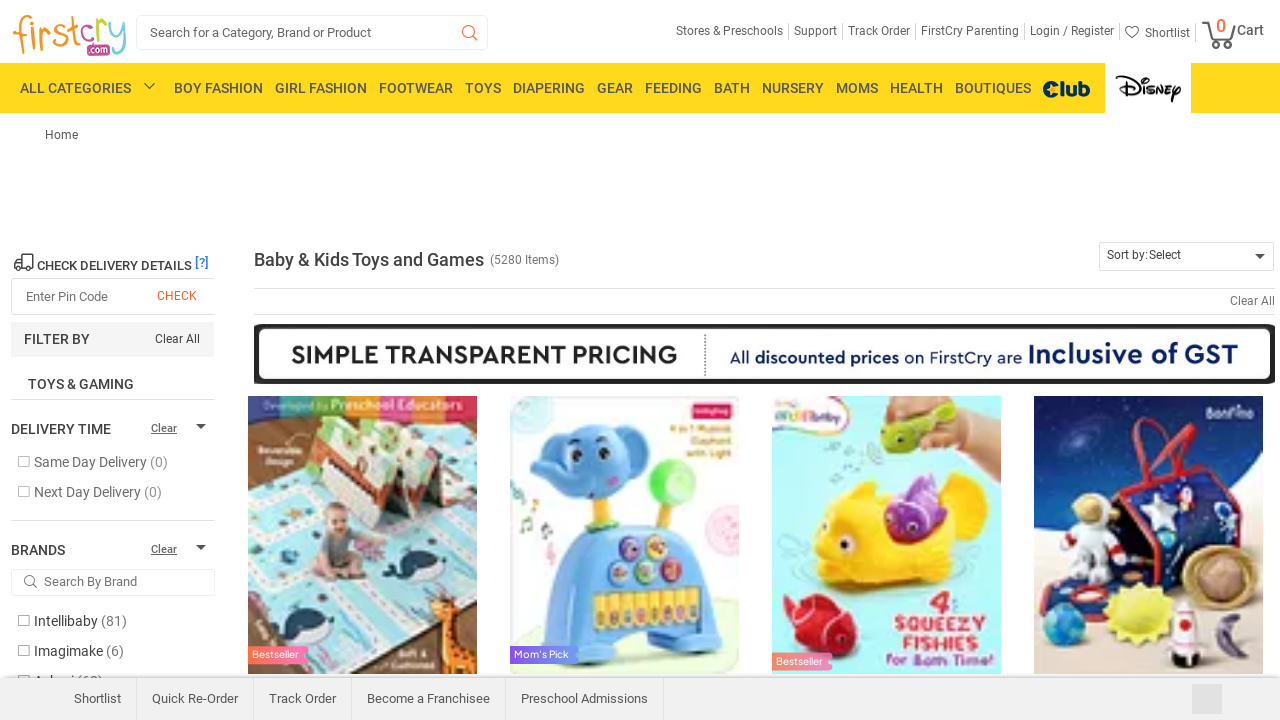

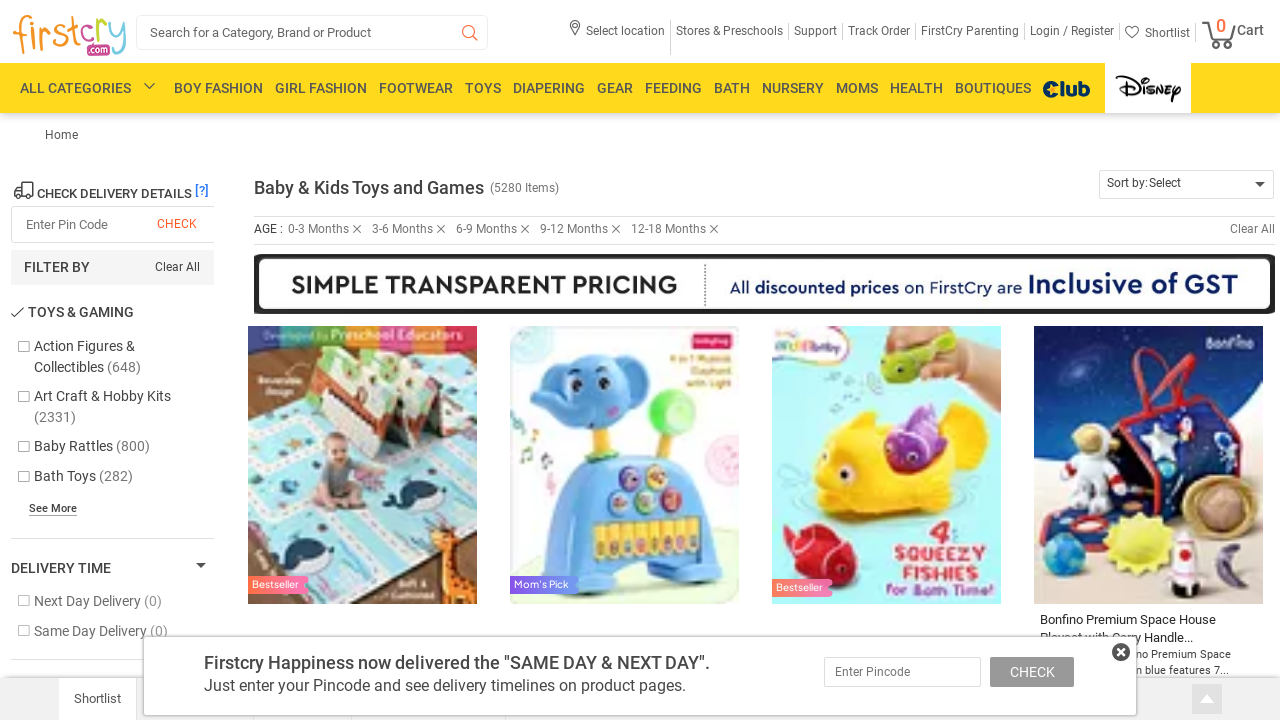